Fills out a sign-up form with first name, last name, and email, then submits the form

Starting URL: http://secure-retreat-92358.herokuapp.com/

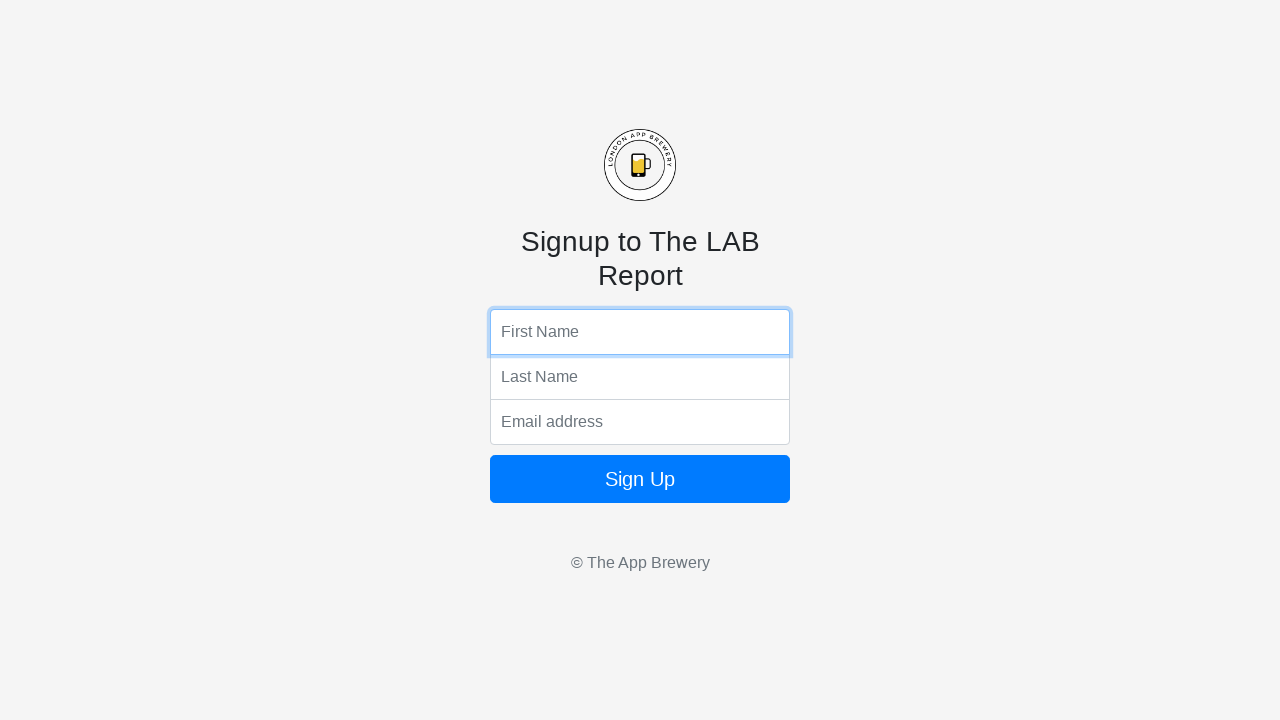

Filled first name field with 'Tony' on input[name='fName']
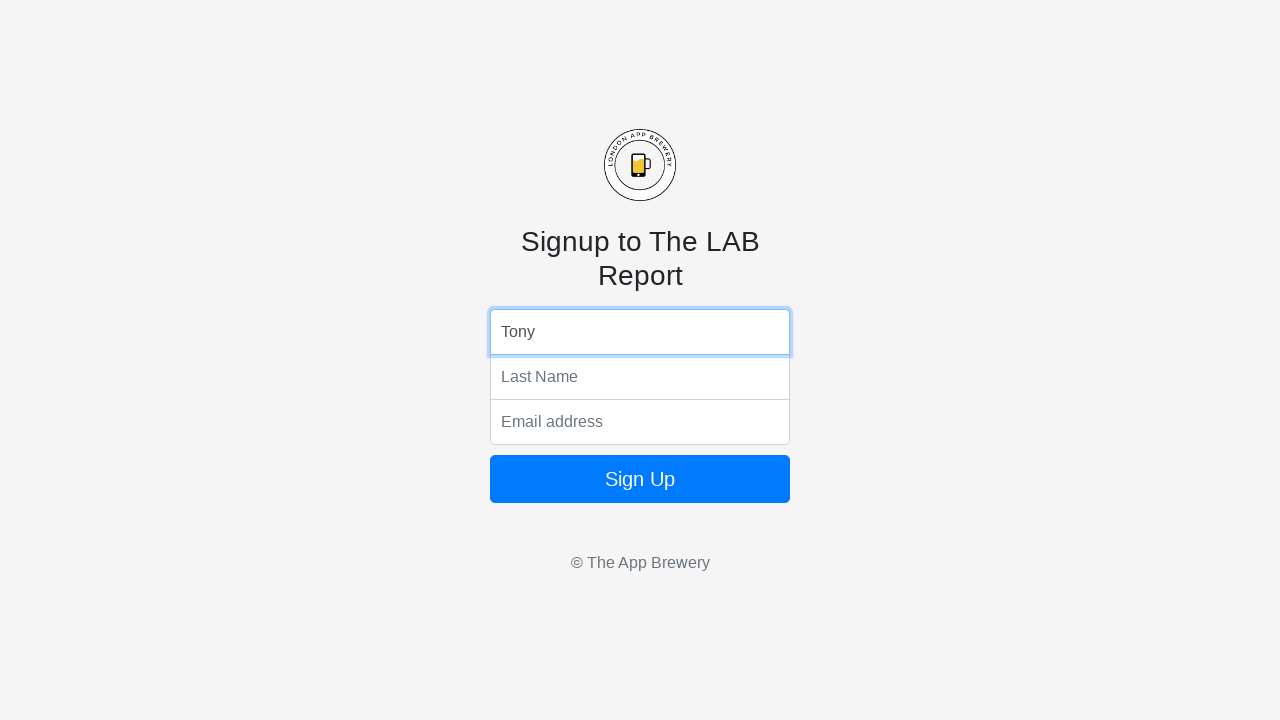

Filled last name field with 'Stark' on input[name='lName']
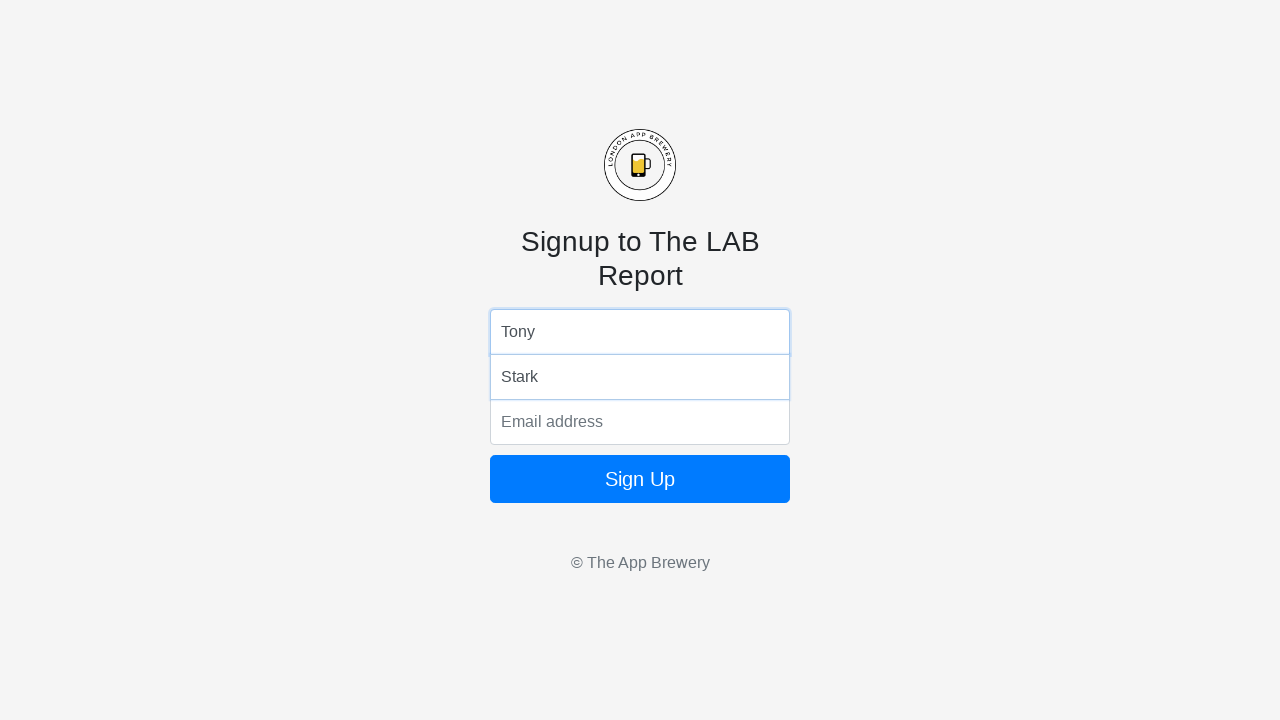

Filled email field with 'iron-man@marvel.com' on input[name='email']
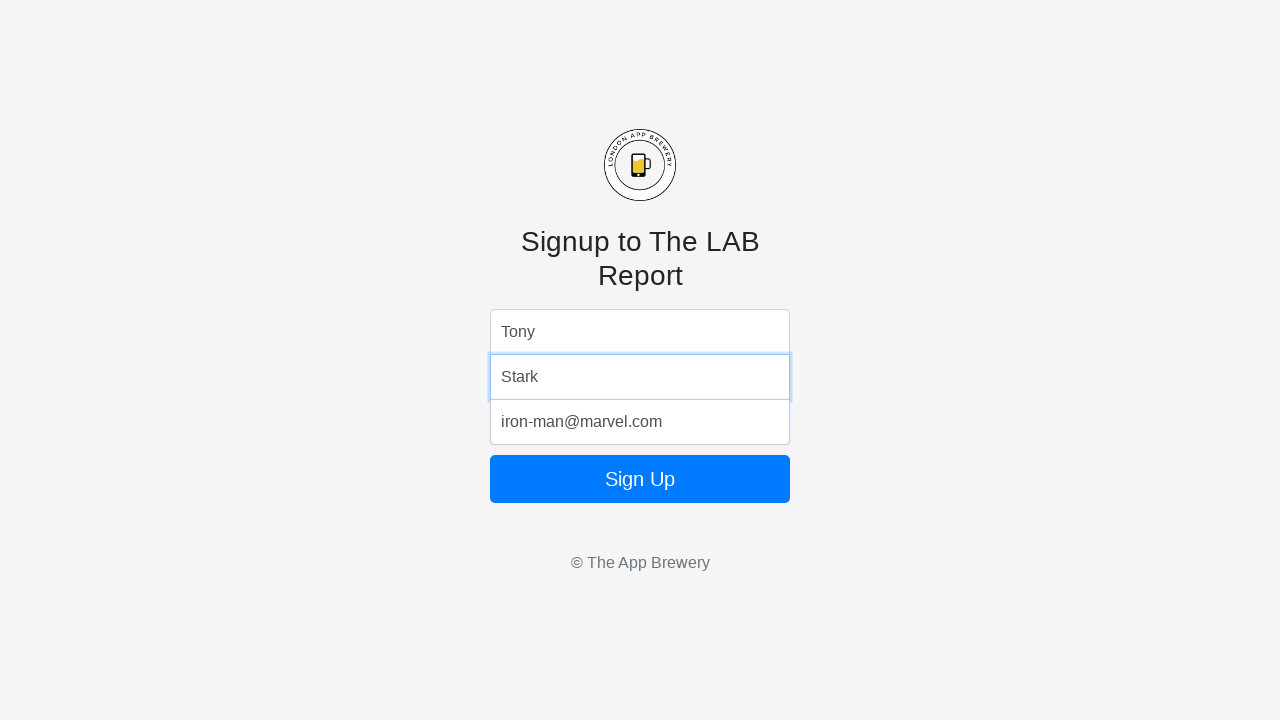

Clicked sign up button to submit form at (640, 479) on .btn
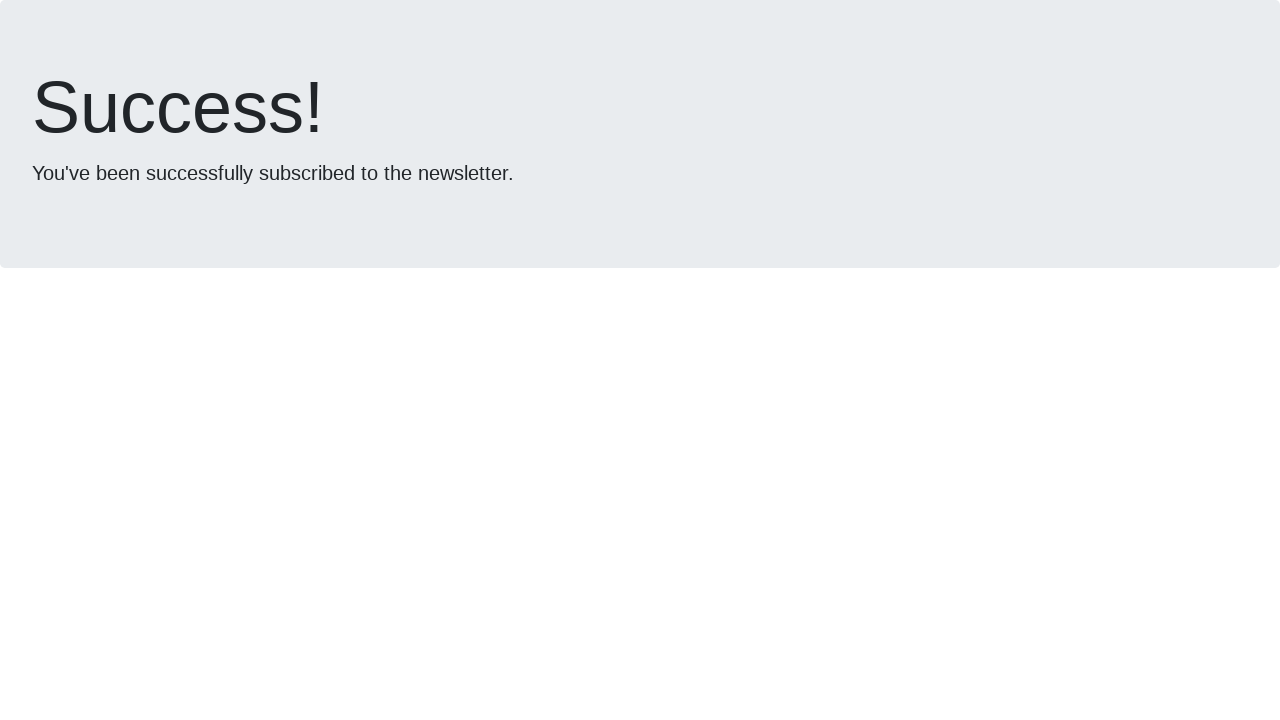

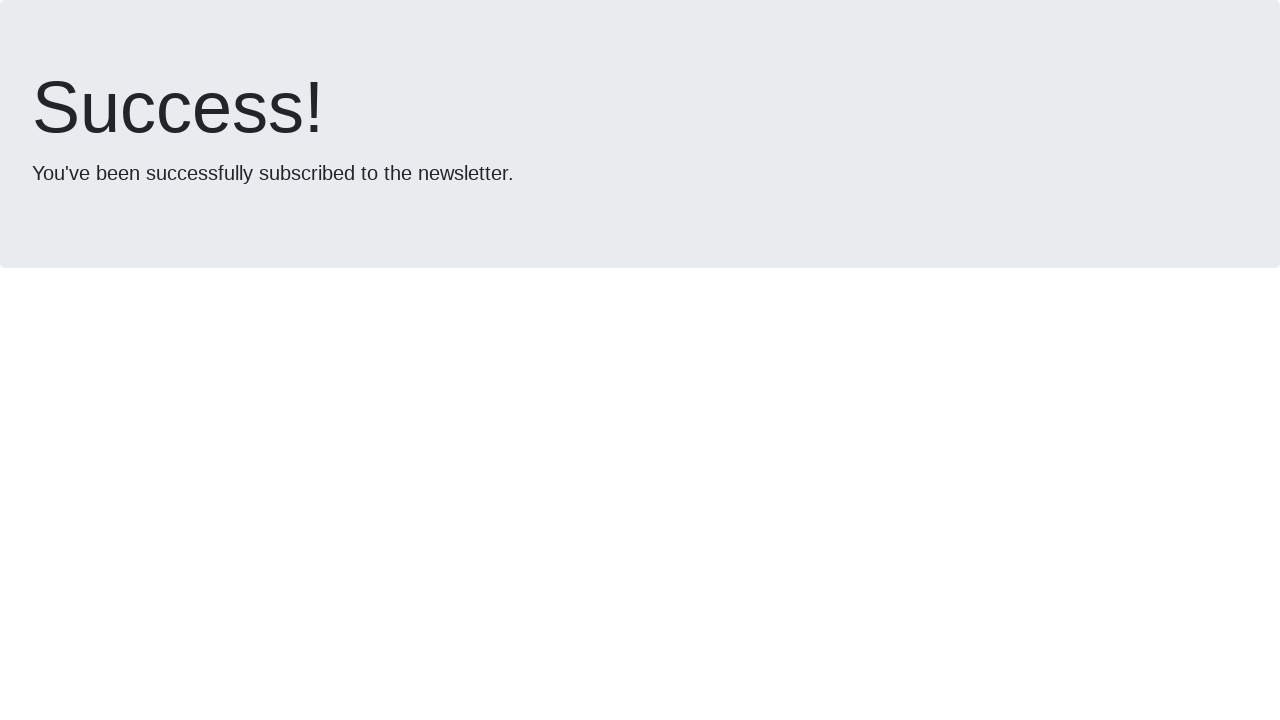